Tests the Automation Exercise website by verifying links exist on the homepage, clicking the Products link, and checking that a special offer element is displayed on the products page.

Starting URL: https://www.automationexercise.com/

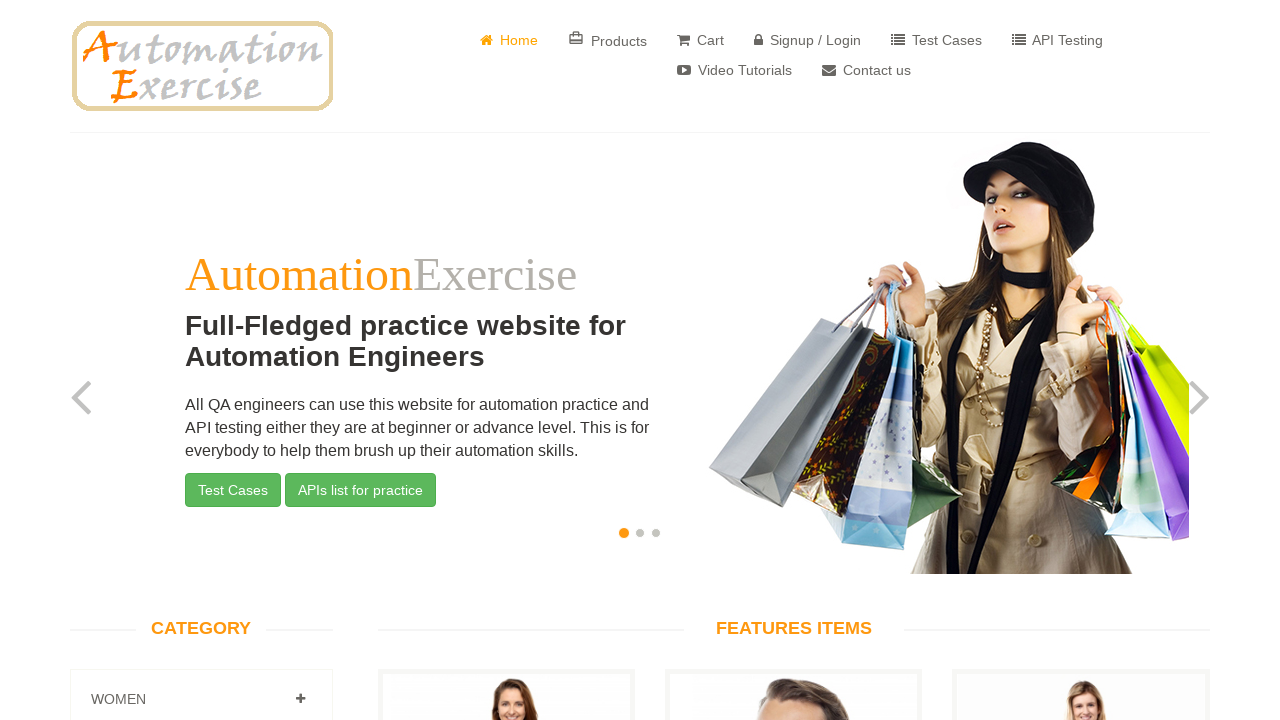

Waited for links to load on homepage
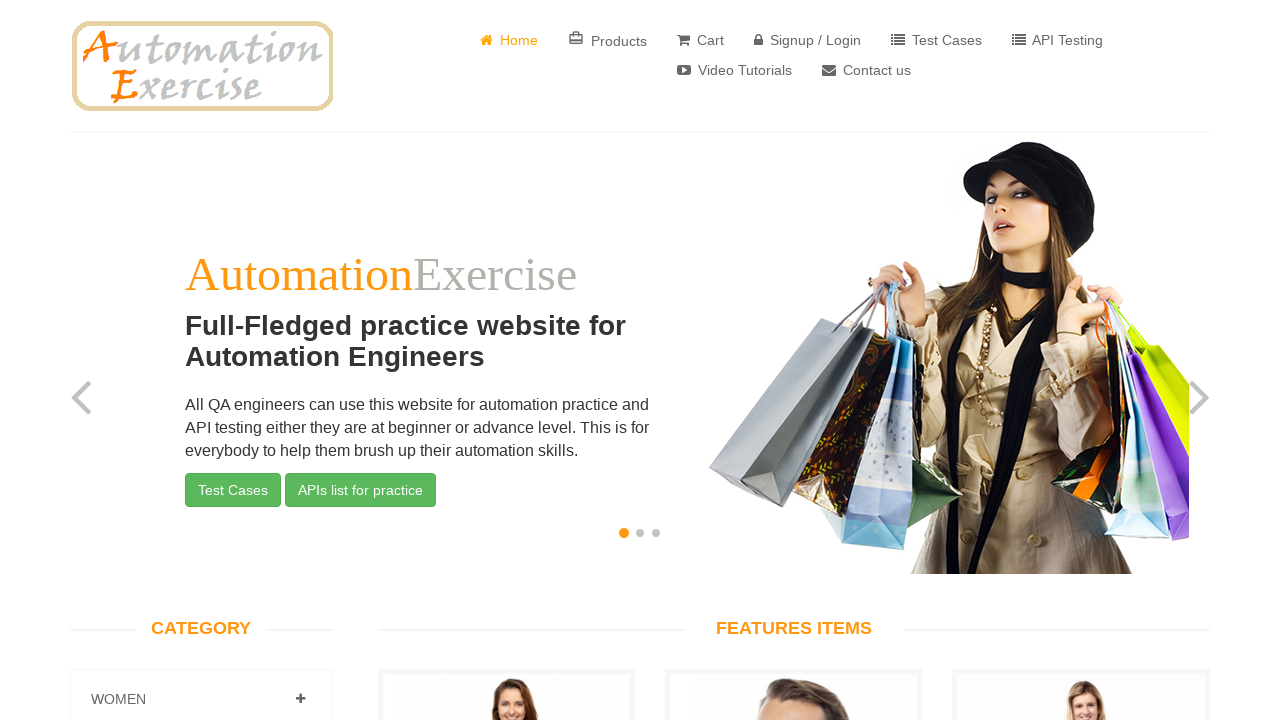

Retrieved all link elements from homepage
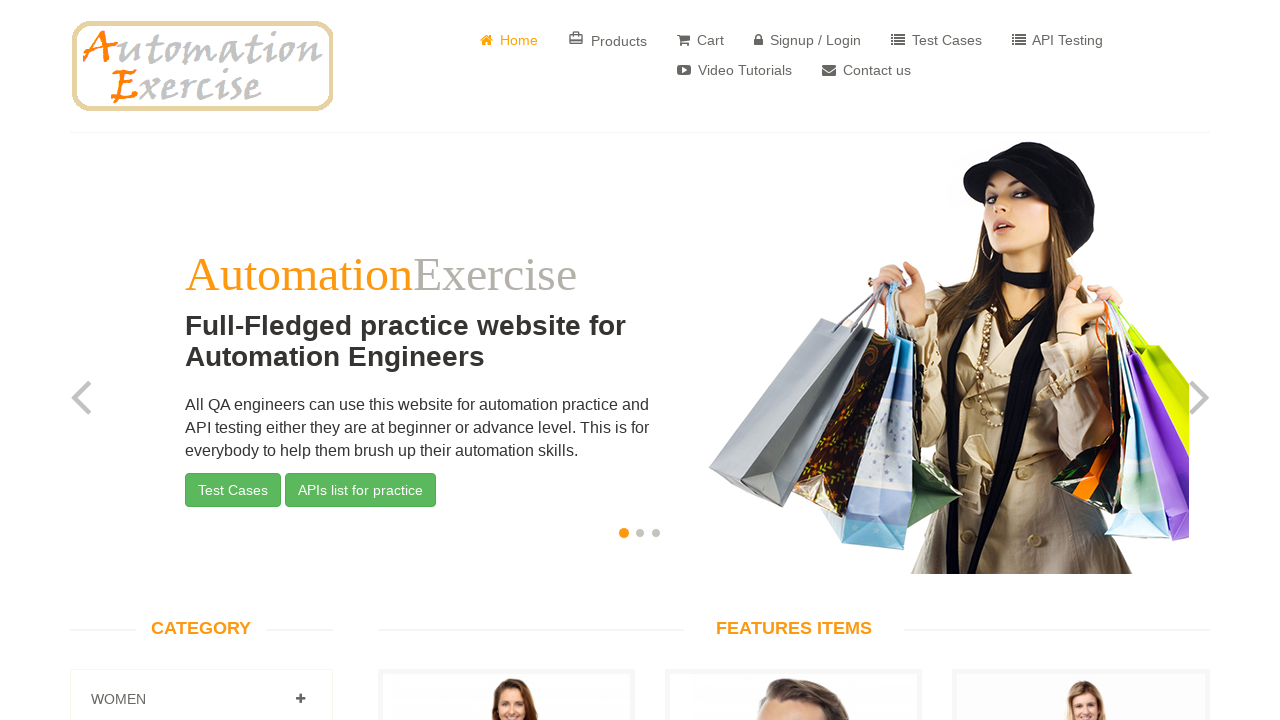

Found 147 links on page
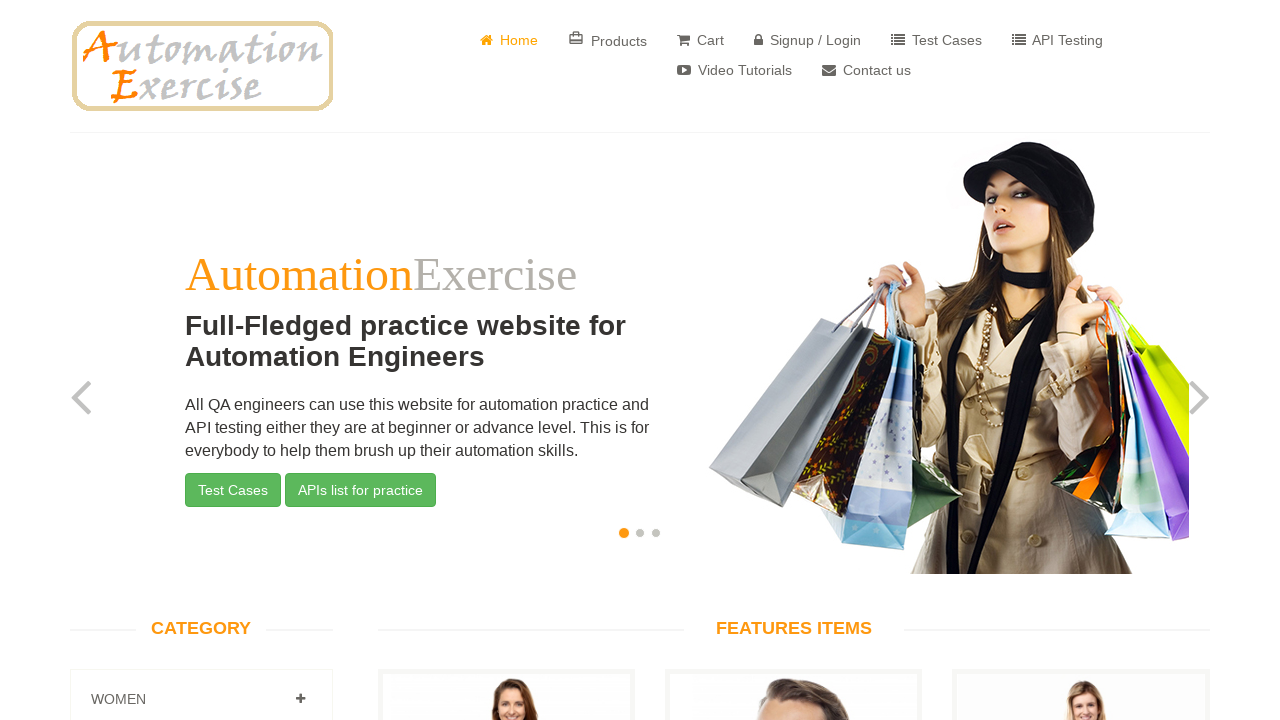

Clicked on Products link at (608, 40) on a:has-text('Products')
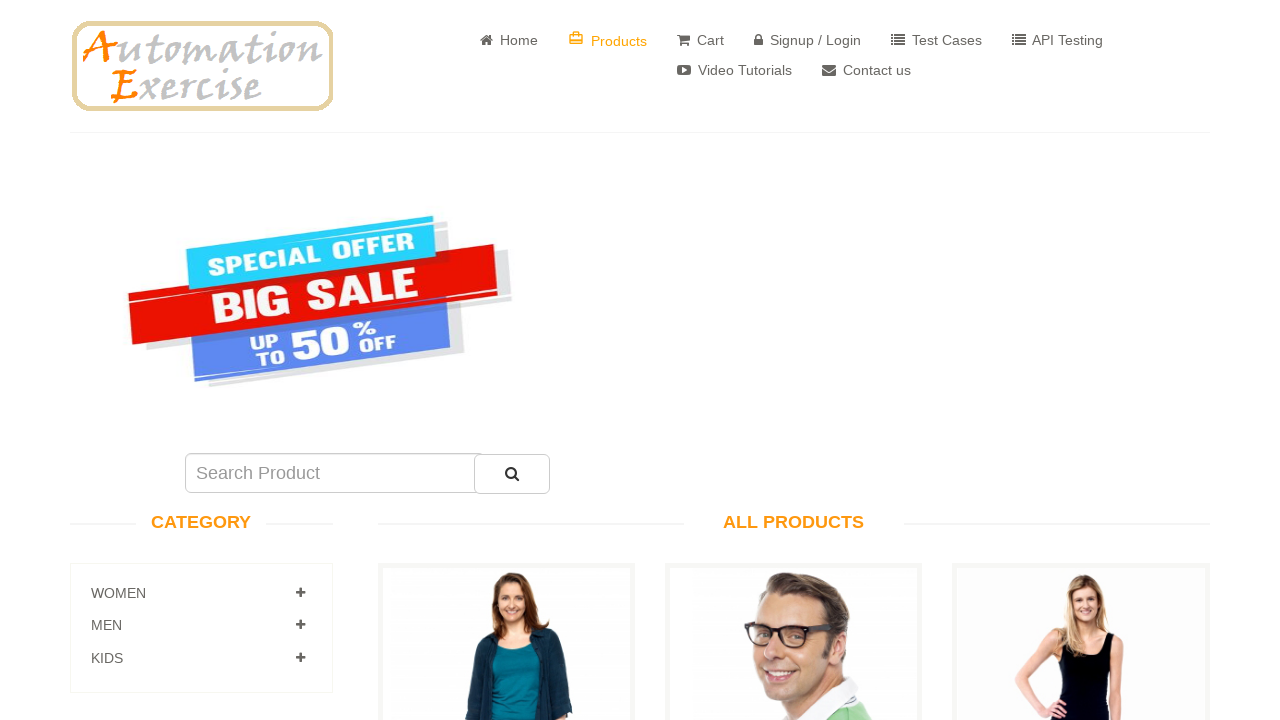

Waited for special offer element to load on products page
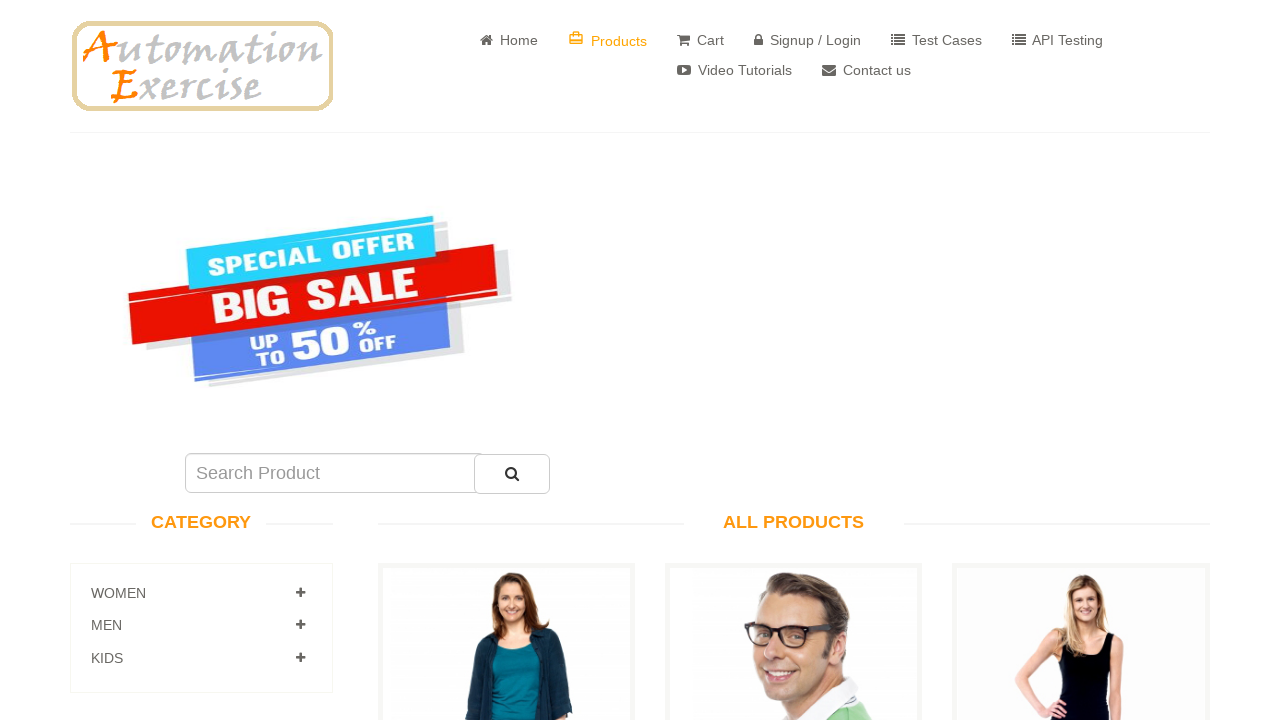

Located special offer element (#sale_image)
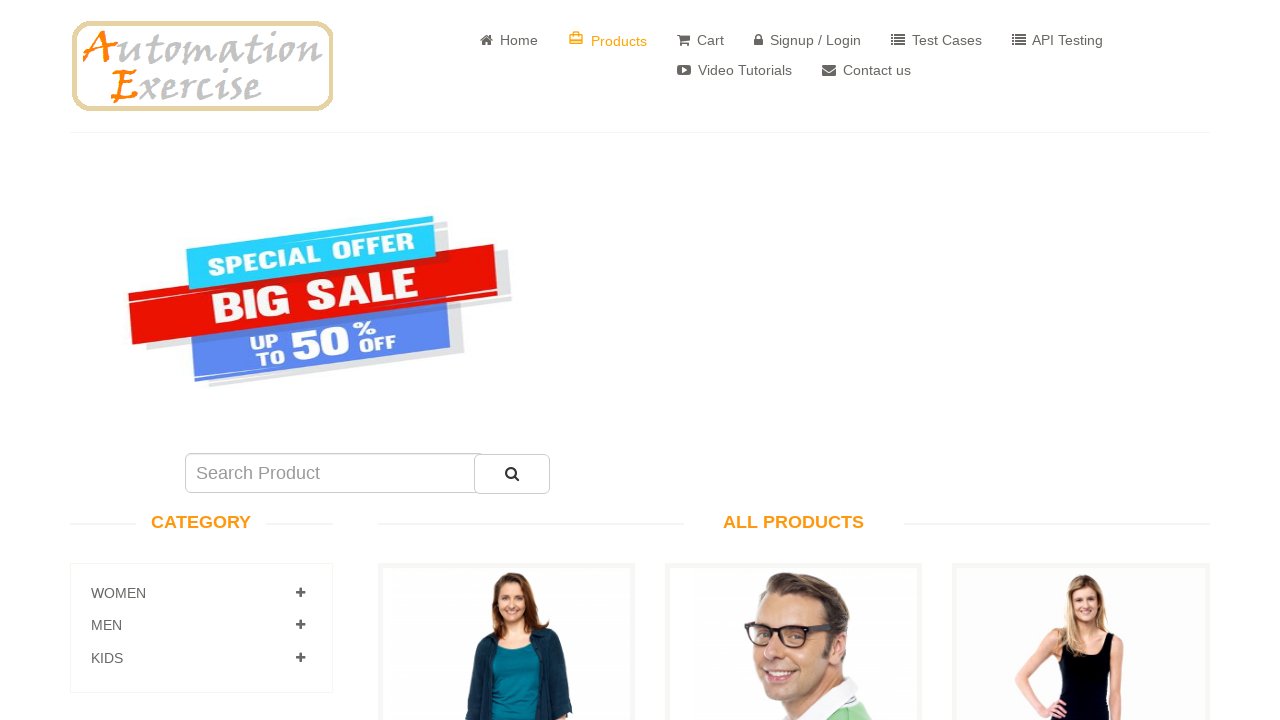

Verified special offer element is visible - PASSED
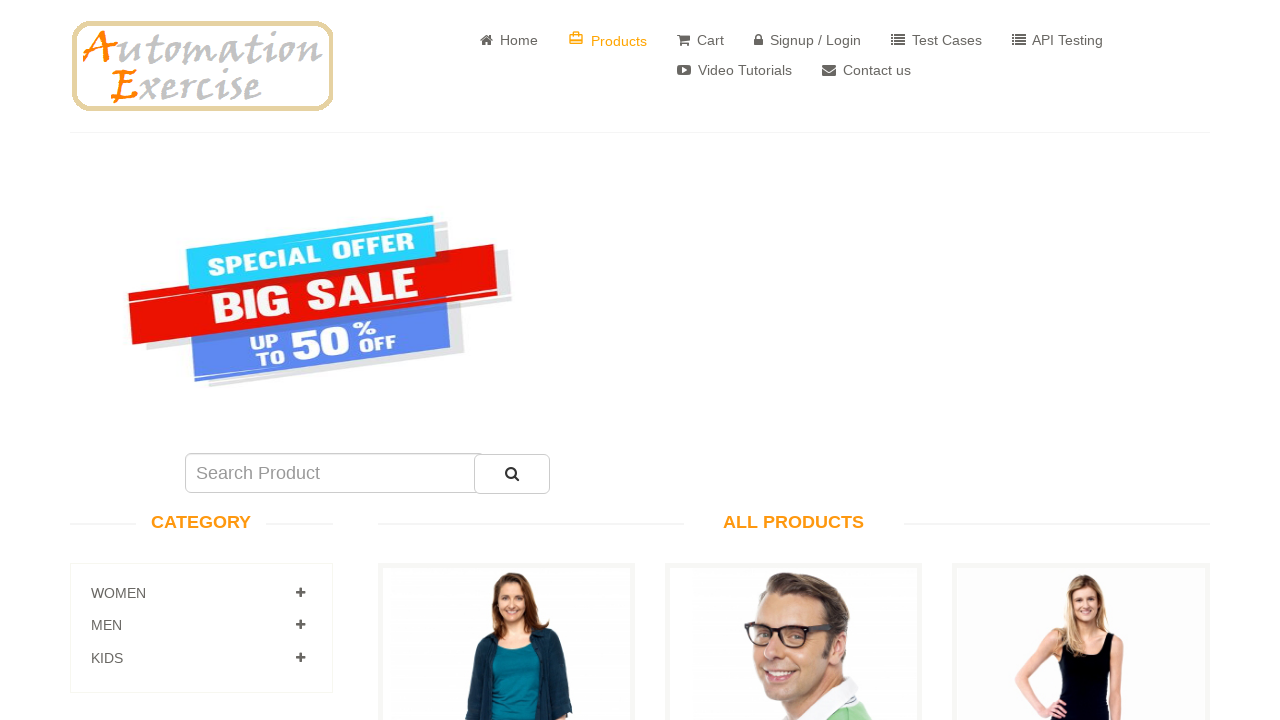

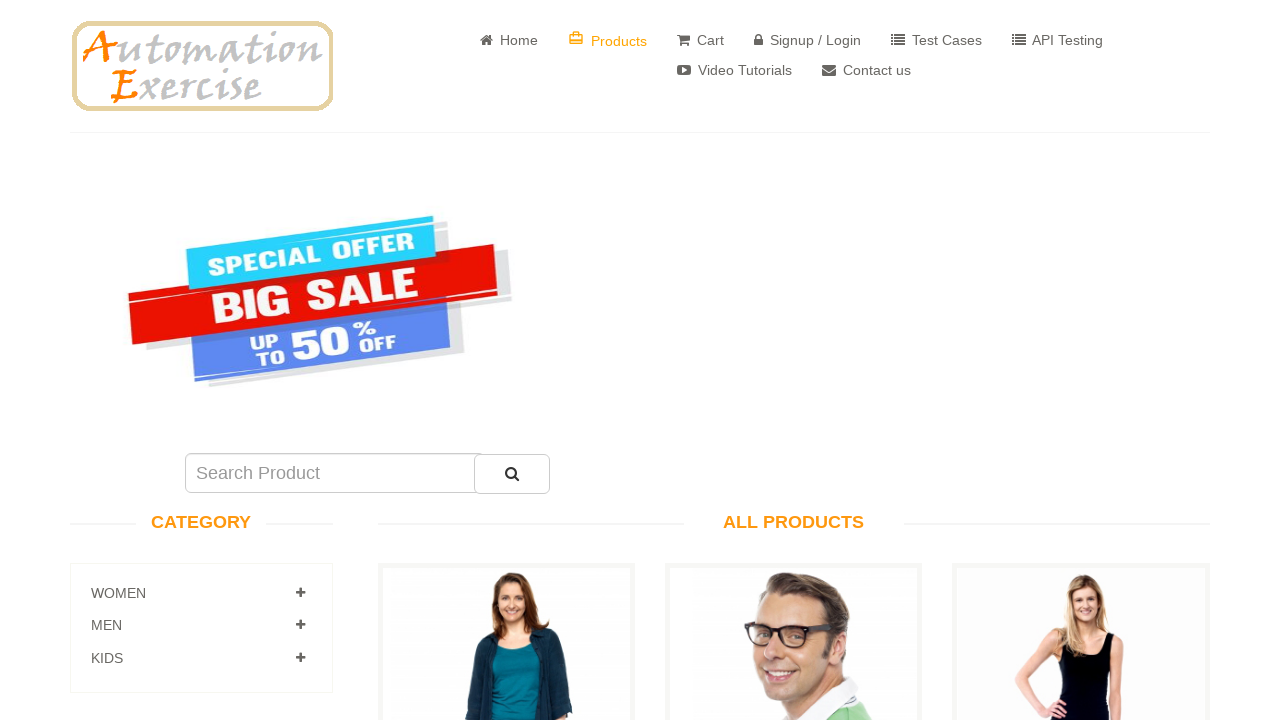